Opens the search page by clicking on the menu and navigating to "All fanfics"

Starting URL: https://fanfics.me/

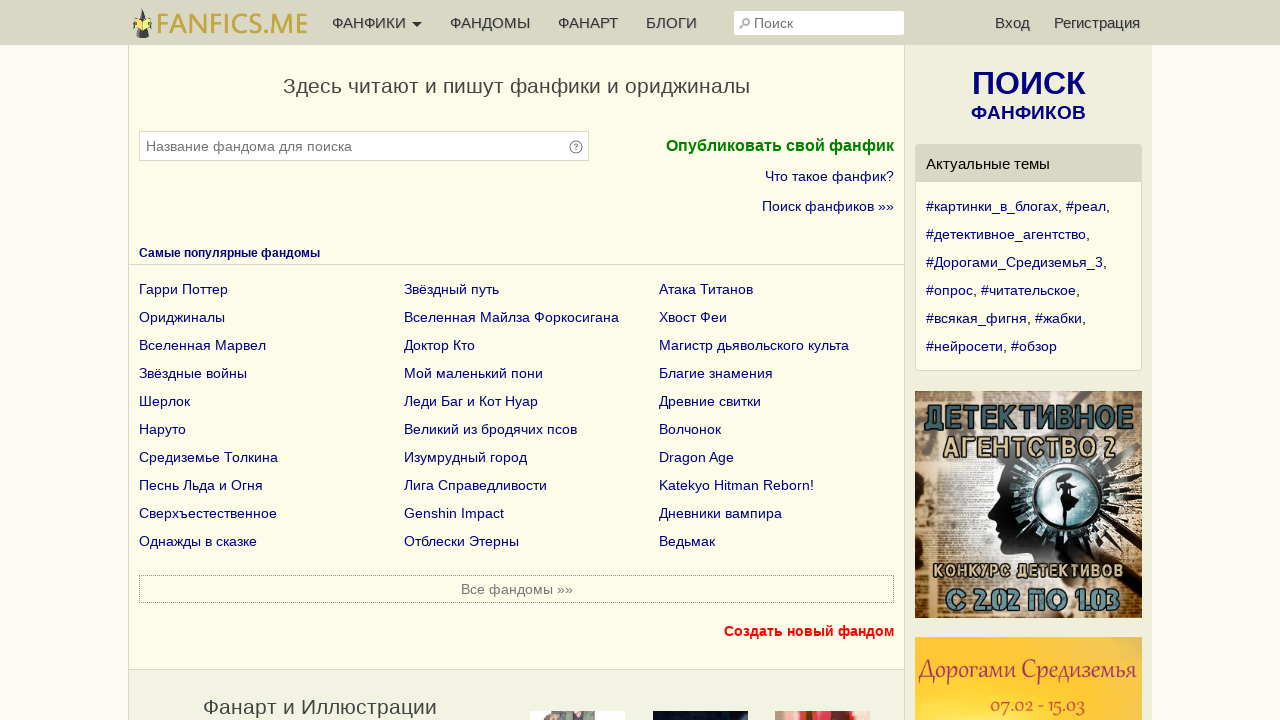

Clicked on the top menu button at (377, 22) on #topbar-menu1
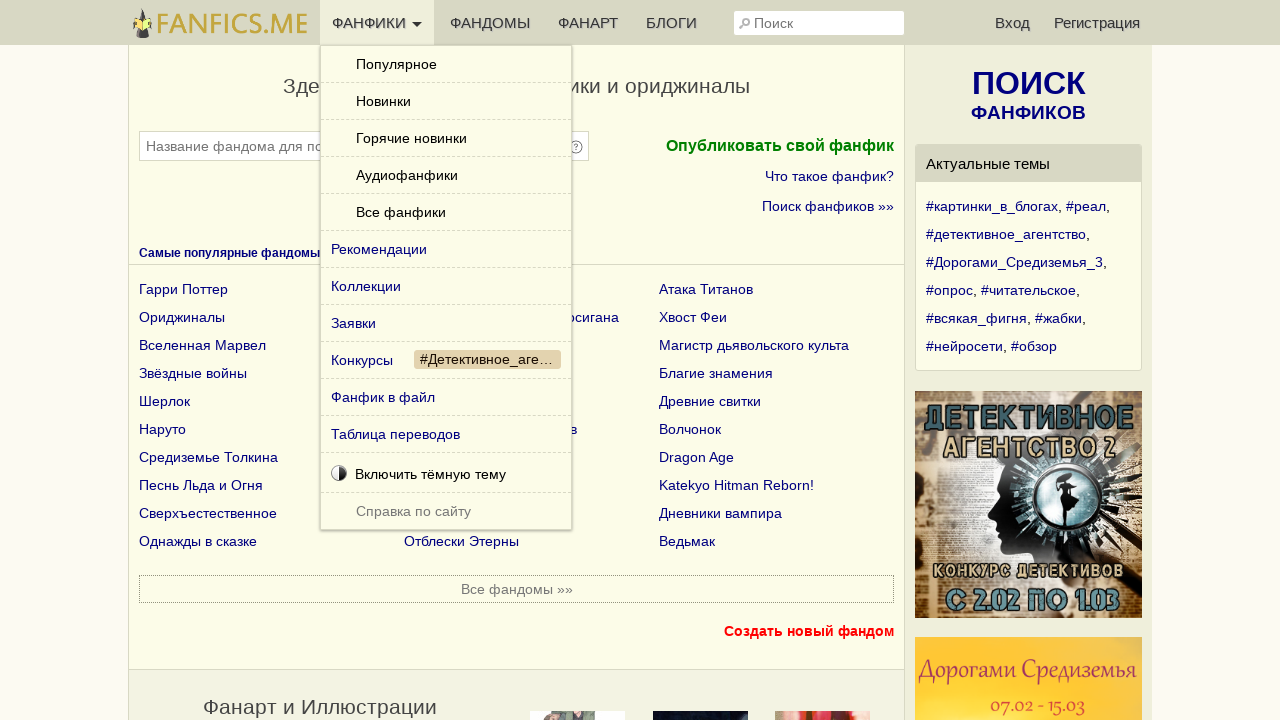

Clicked on 'All fanfics' menu item to navigate to search page at (446, 212) on a:has-text('Все фанфики')
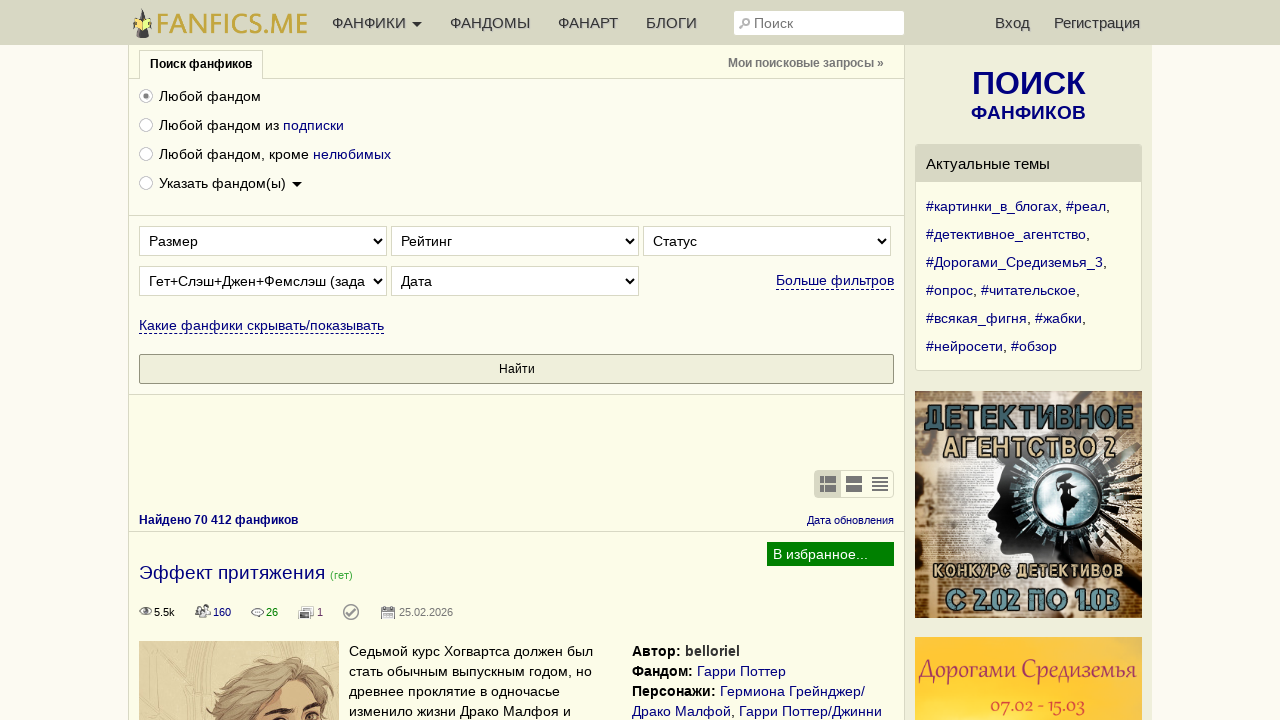

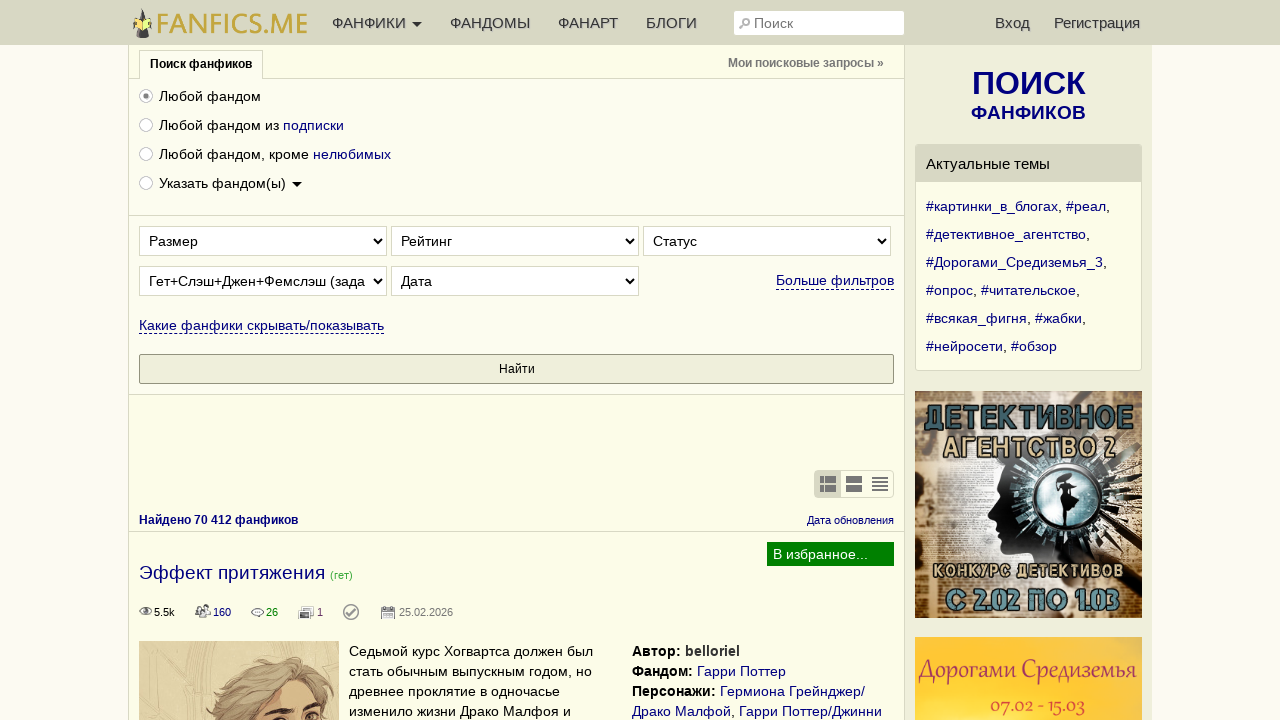